Navigates to a GitHub repository file page and clicks the download raw button to download the file

Starting URL: https://github.com/pytest-dev/pytest/blob/main/README.rst

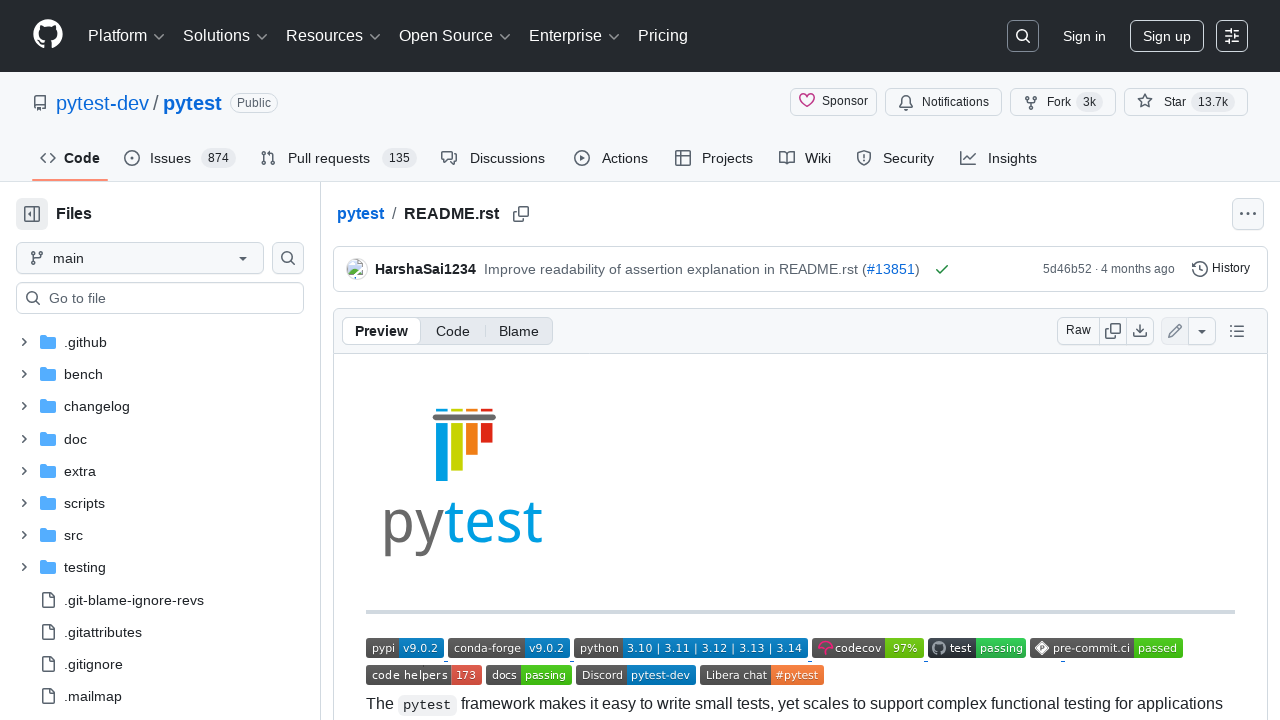

Clicked the download raw button to download the file at (1140, 331) on [data-testid="download-raw-button"]
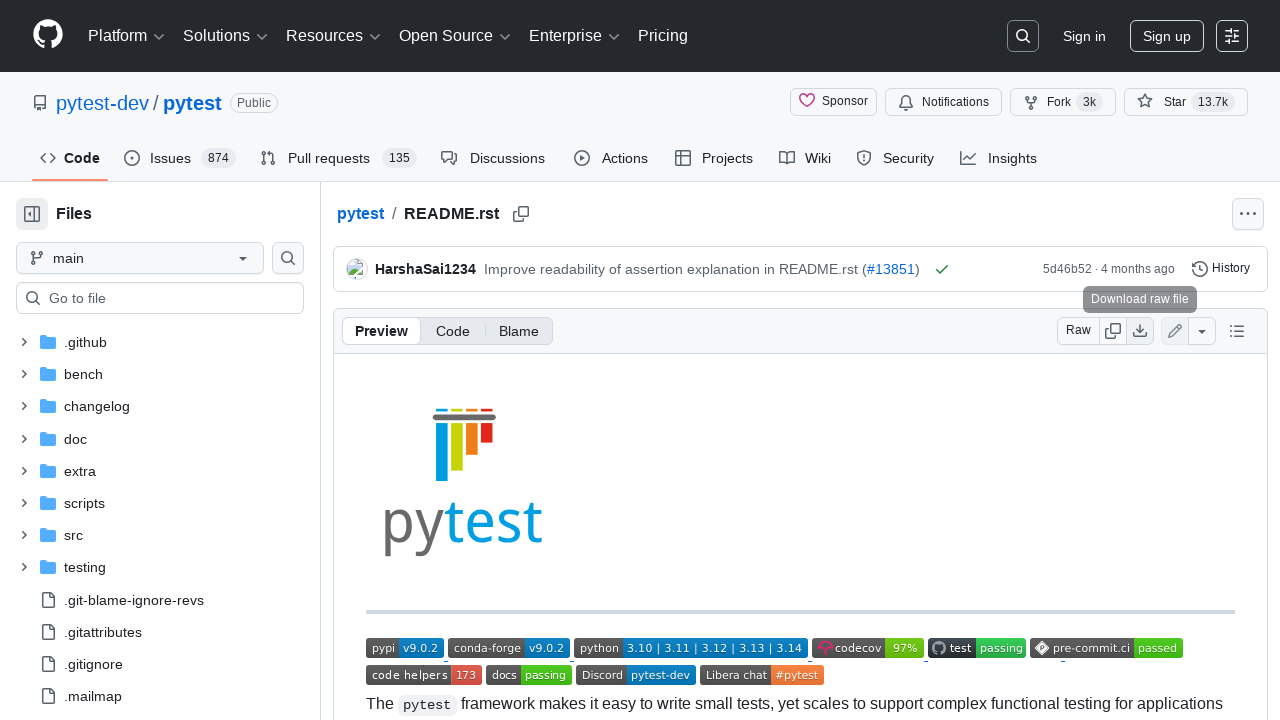

Waited for download to complete
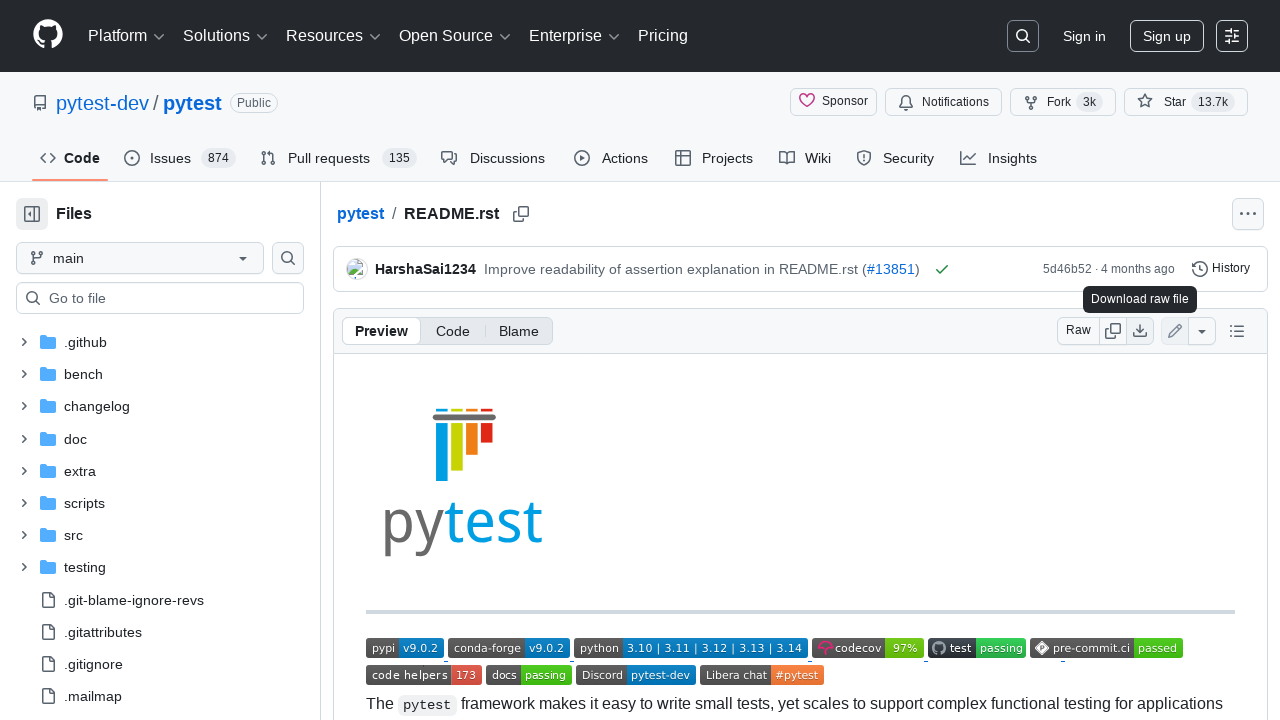

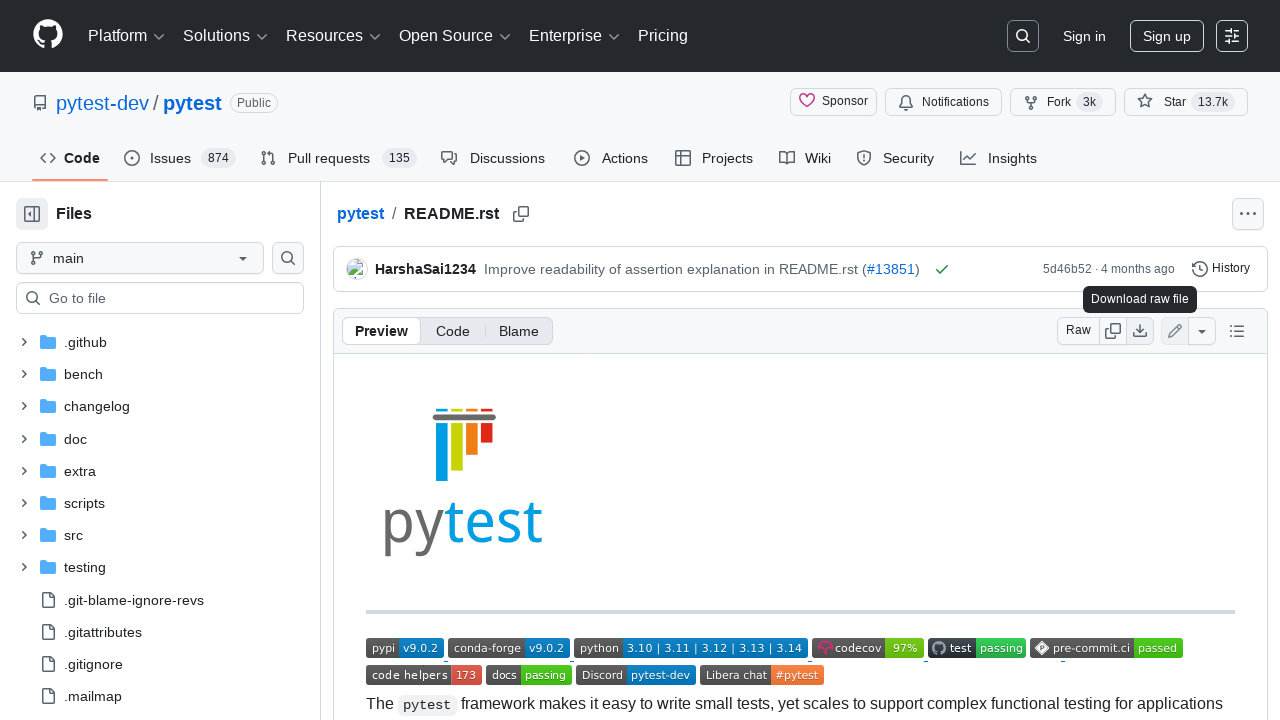